Tests JavaScript scroll functionality by navigating to calculator.net and scrolling to the bottom of the page

Starting URL: https://www.calculator.net/

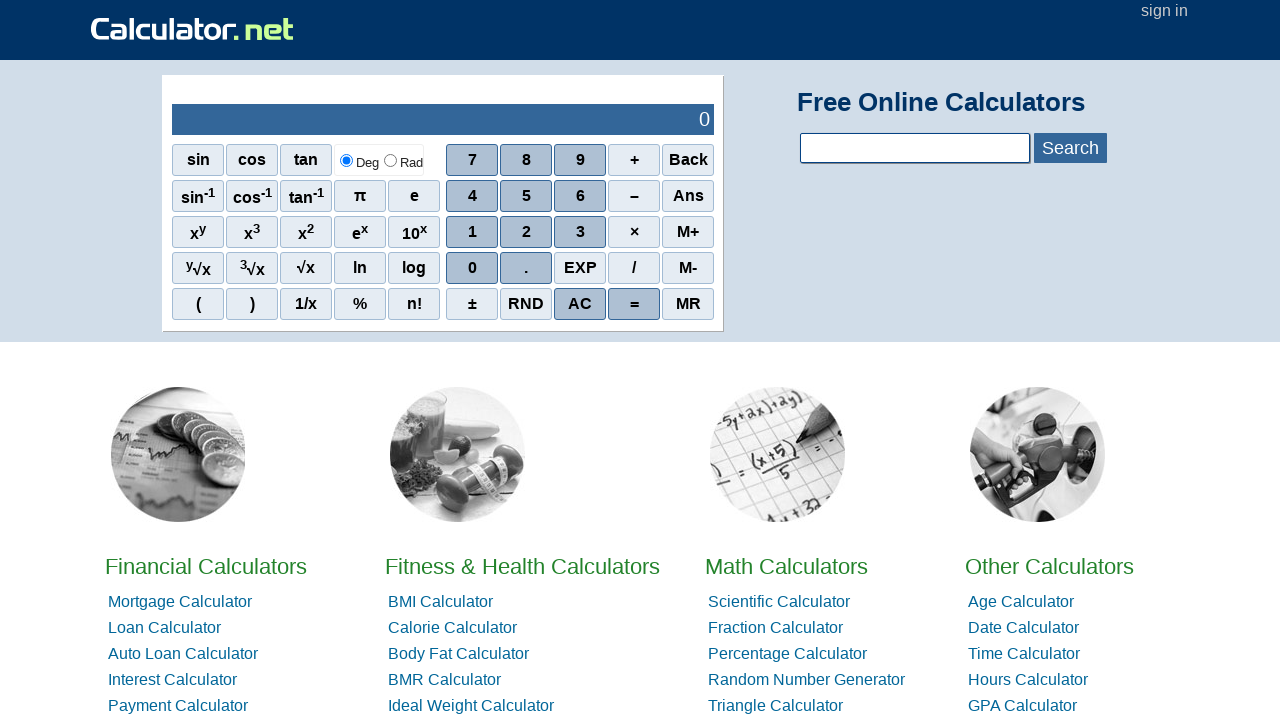

Navigated to https://www.calculator.net/
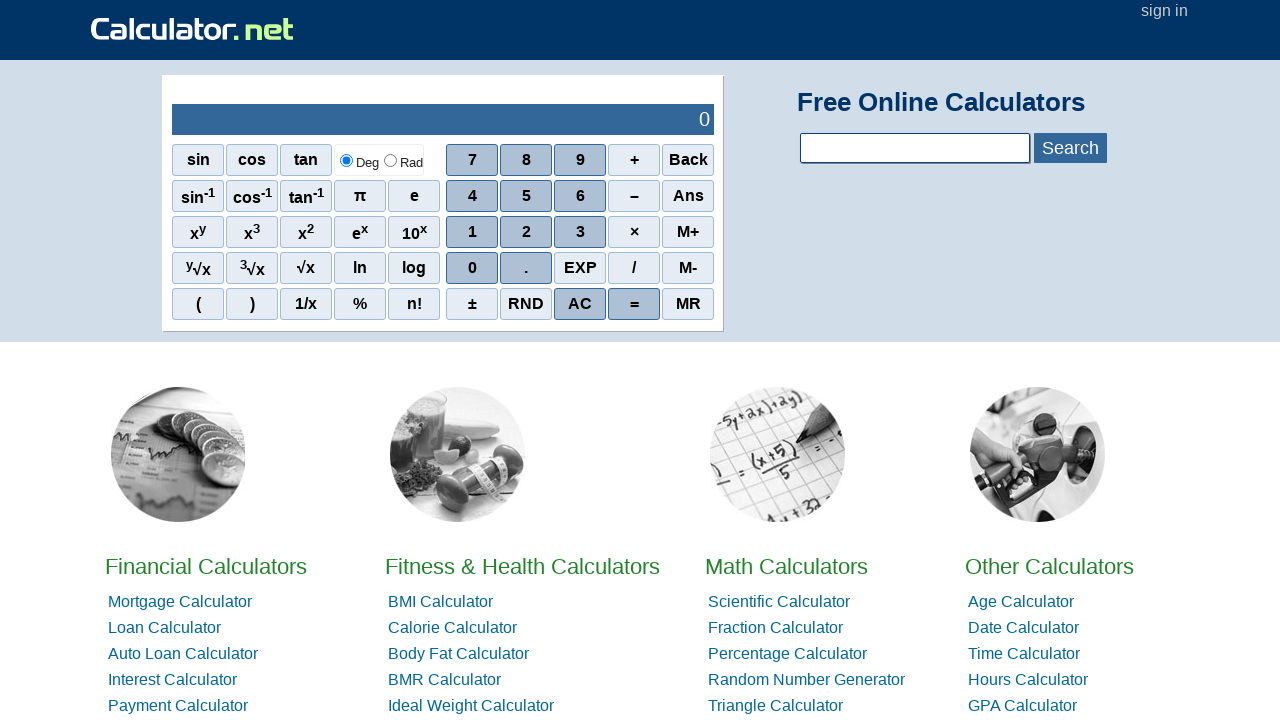

Scrolled to the bottom of the page using JavaScript
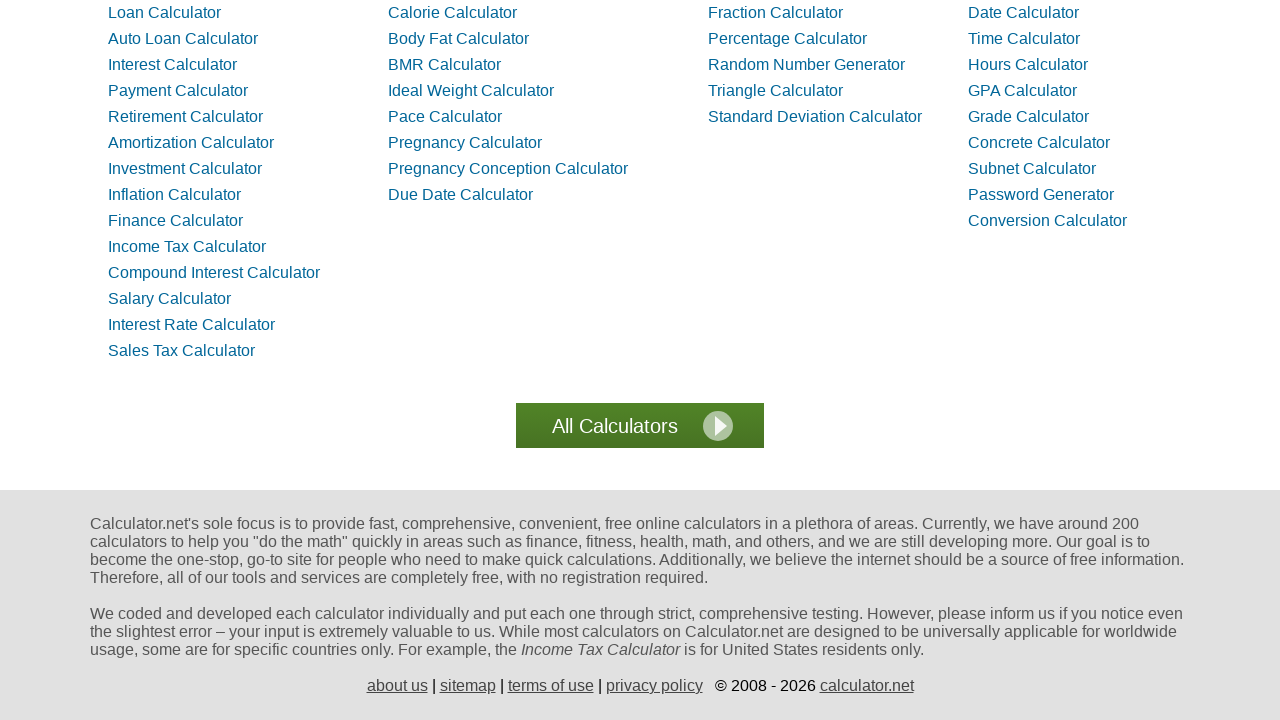

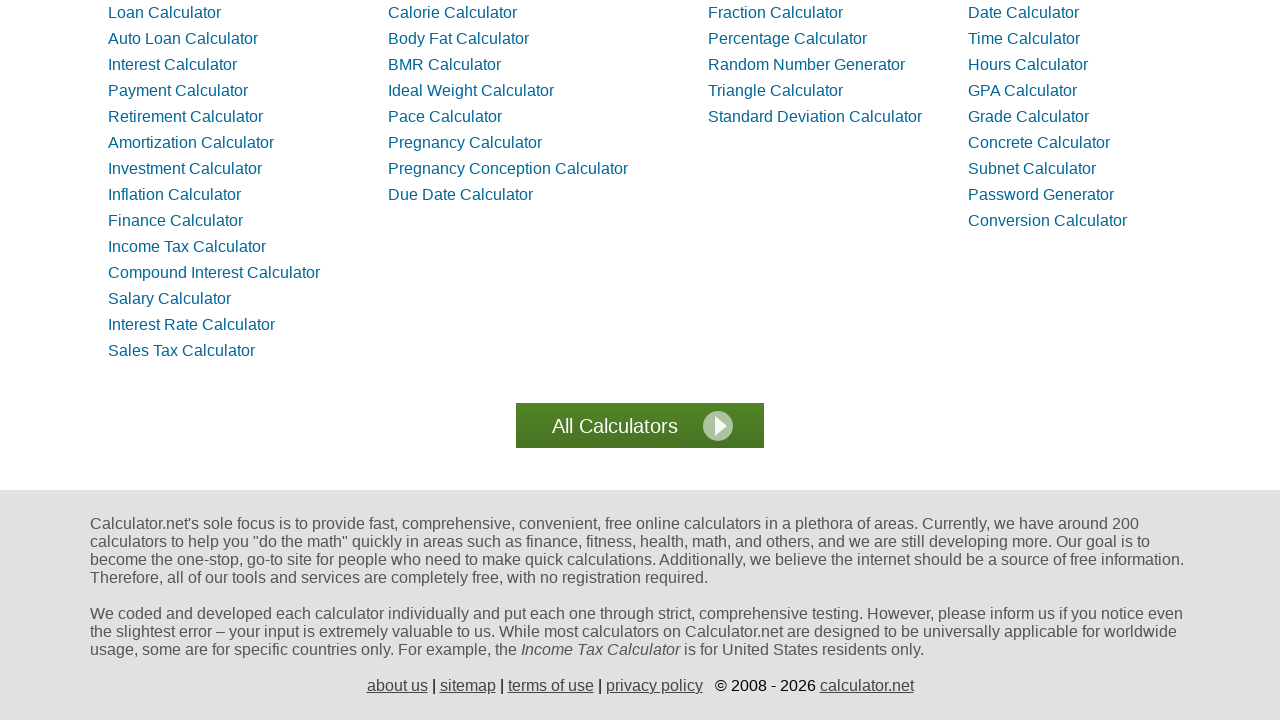